Tests JavaScript Confirm dialog by clicking the confirm button, dismissing (canceling) the dialog, and verifying the result shows "You clicked: Cancel".

Starting URL: https://the-internet.herokuapp.com/javascript_alerts

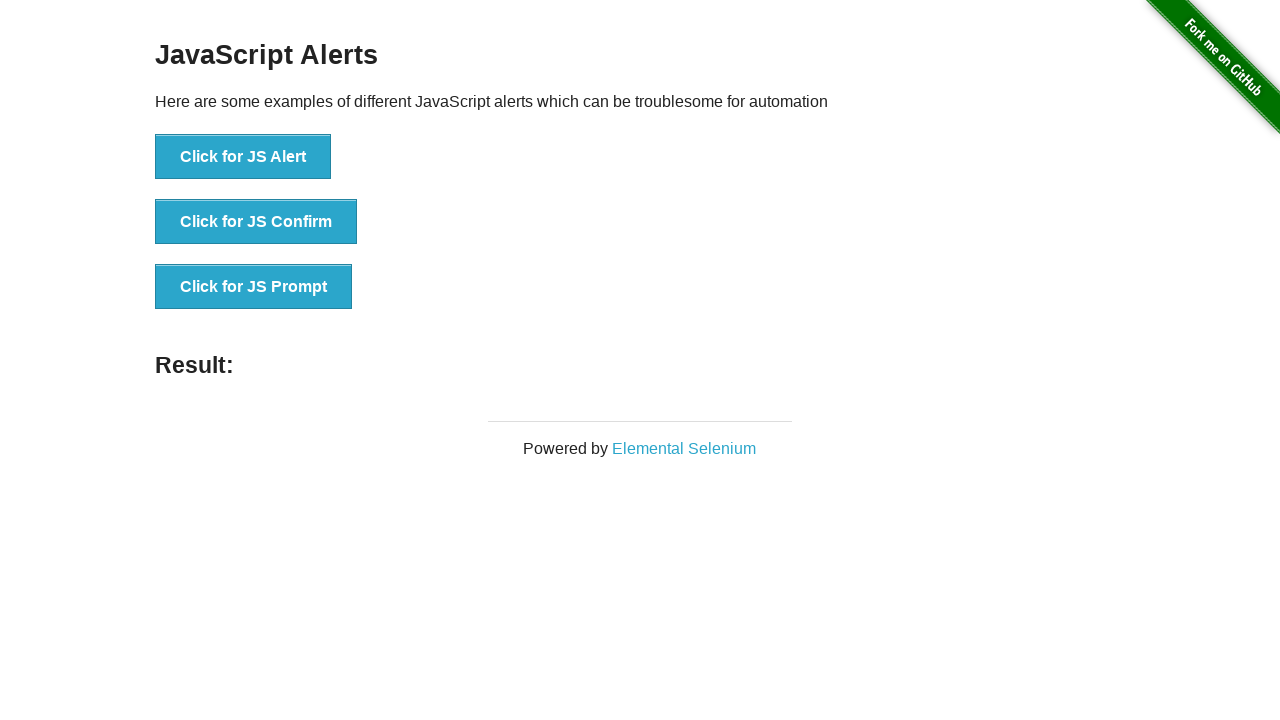

Set up dialog handler to dismiss confirm dialogs
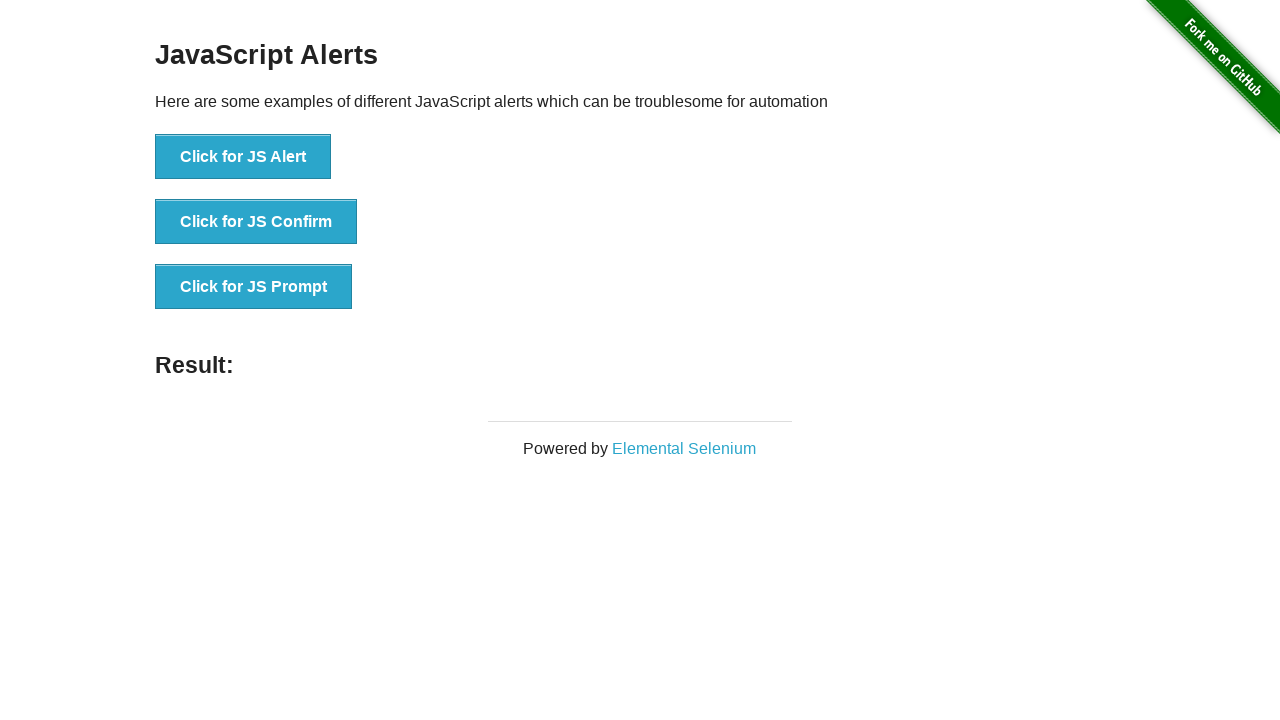

Clicked the JavaScript Confirm button at (256, 222) on xpath=//*[@id='content']/div/ul/li[2]/button
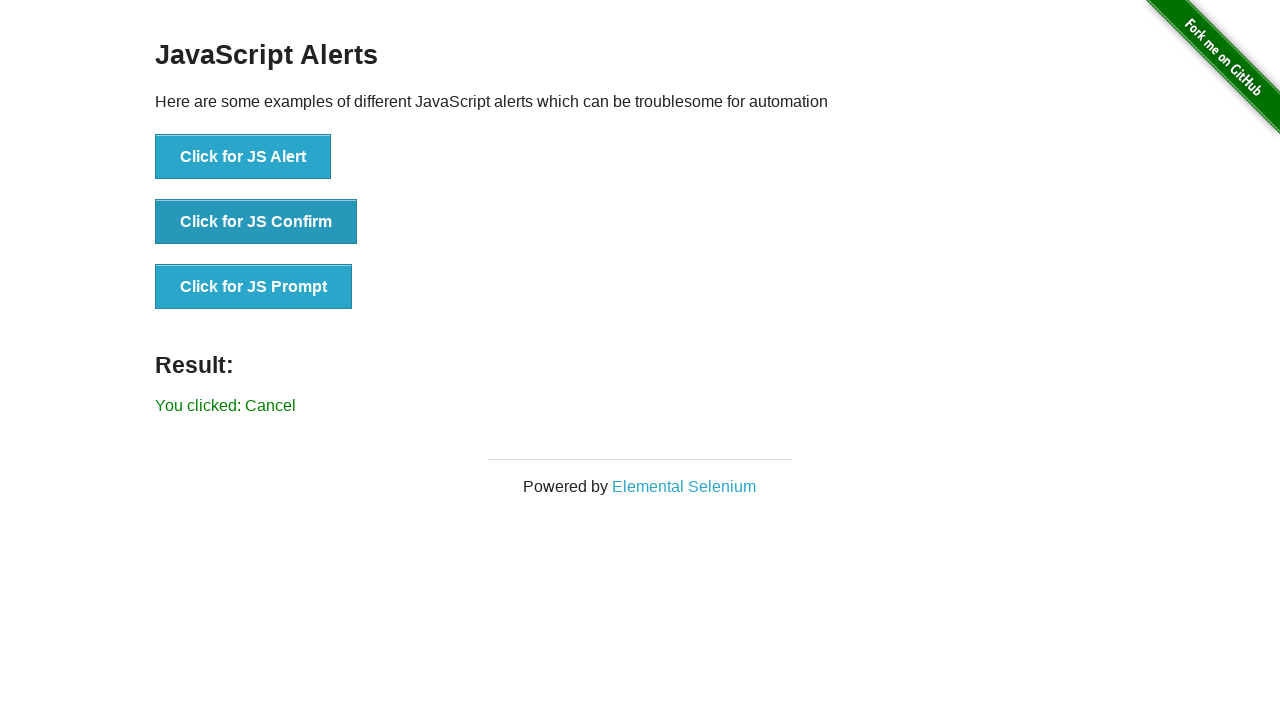

Result element loaded after dismissing confirm dialog
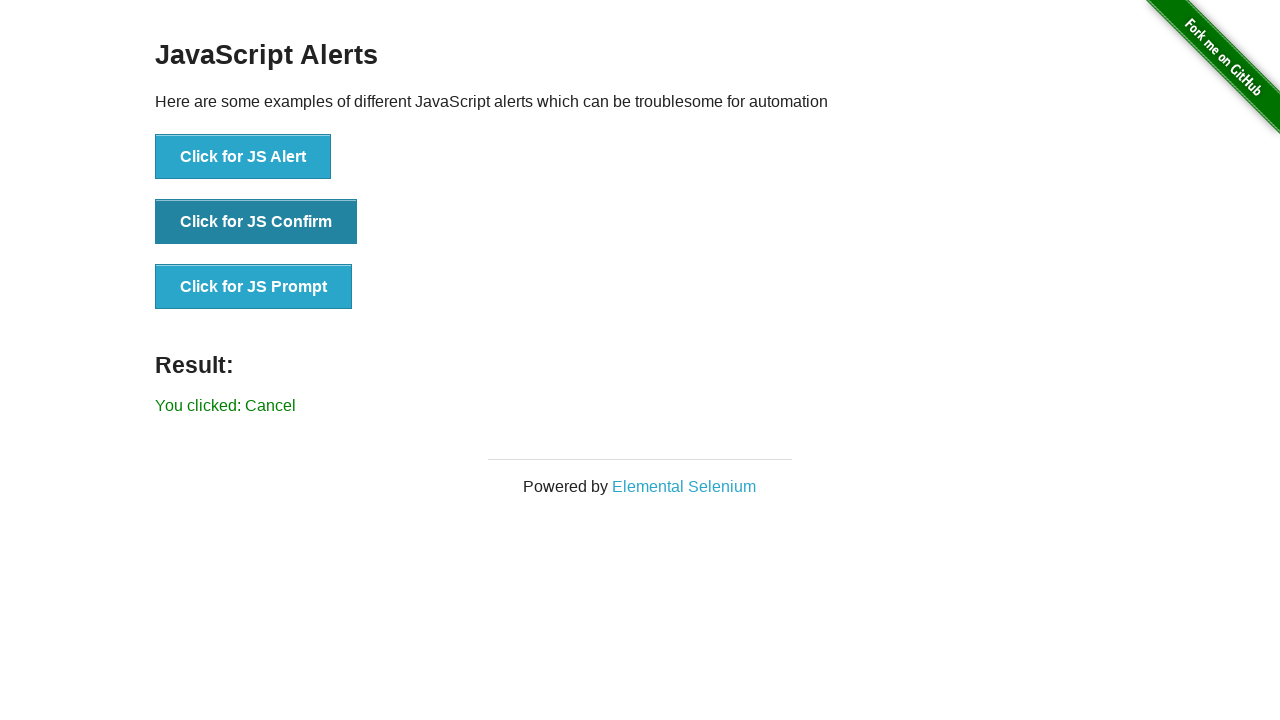

Verified result text shows 'You clicked: Cancel'
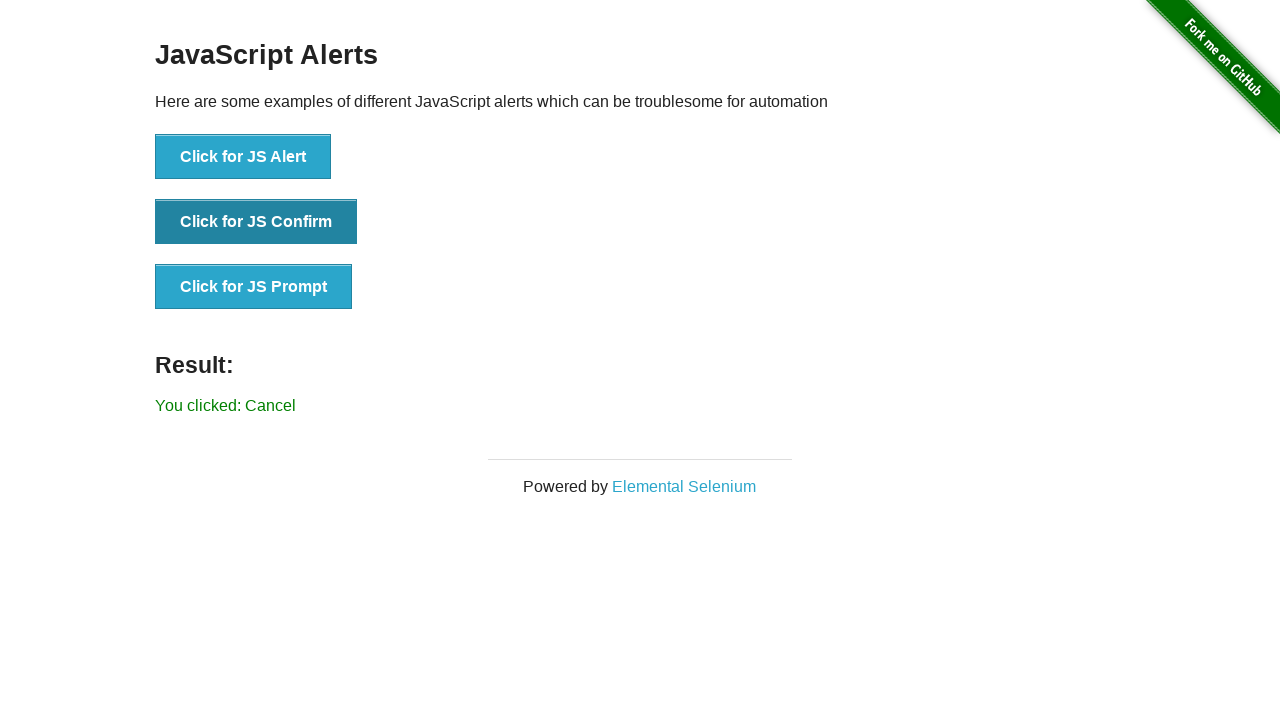

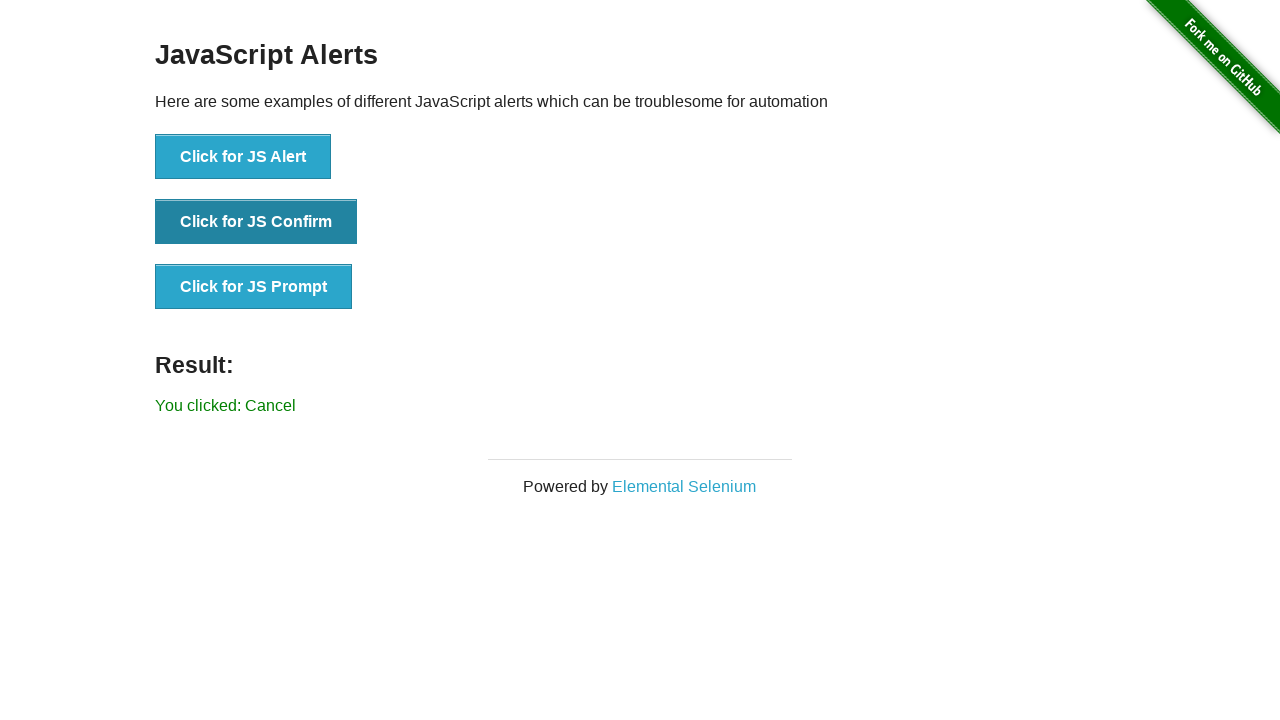